Tests that edits are saved when the input loses focus (blur event)

Starting URL: https://demo.playwright.dev/todomvc

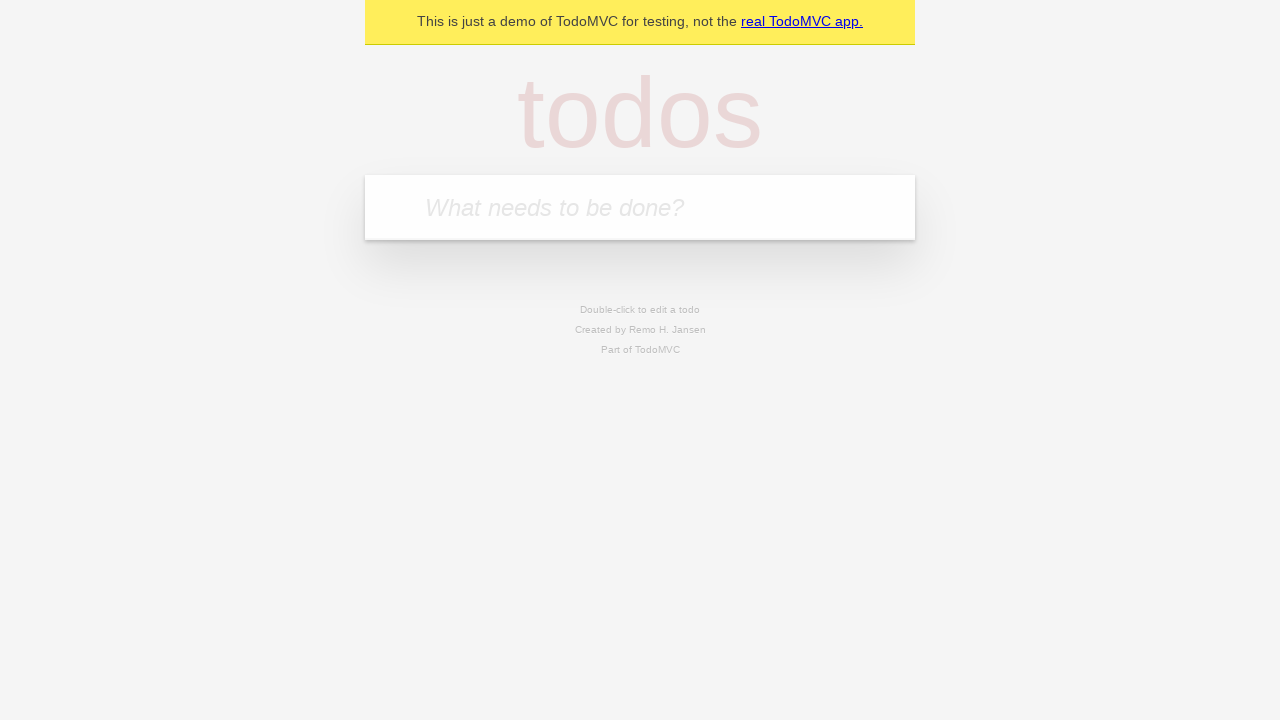

Filled new todo input with 'buy some cheese' on internal:attr=[placeholder="What needs to be done?"i]
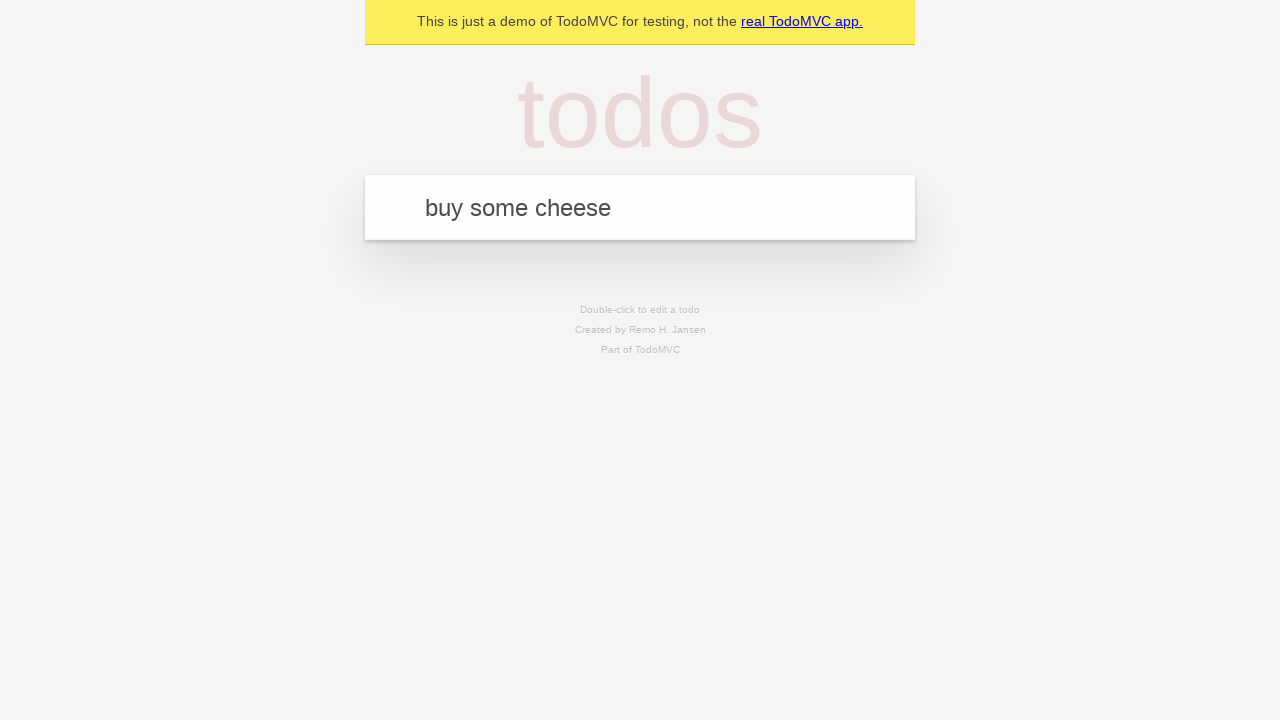

Pressed Enter to create todo 'buy some cheese' on internal:attr=[placeholder="What needs to be done?"i]
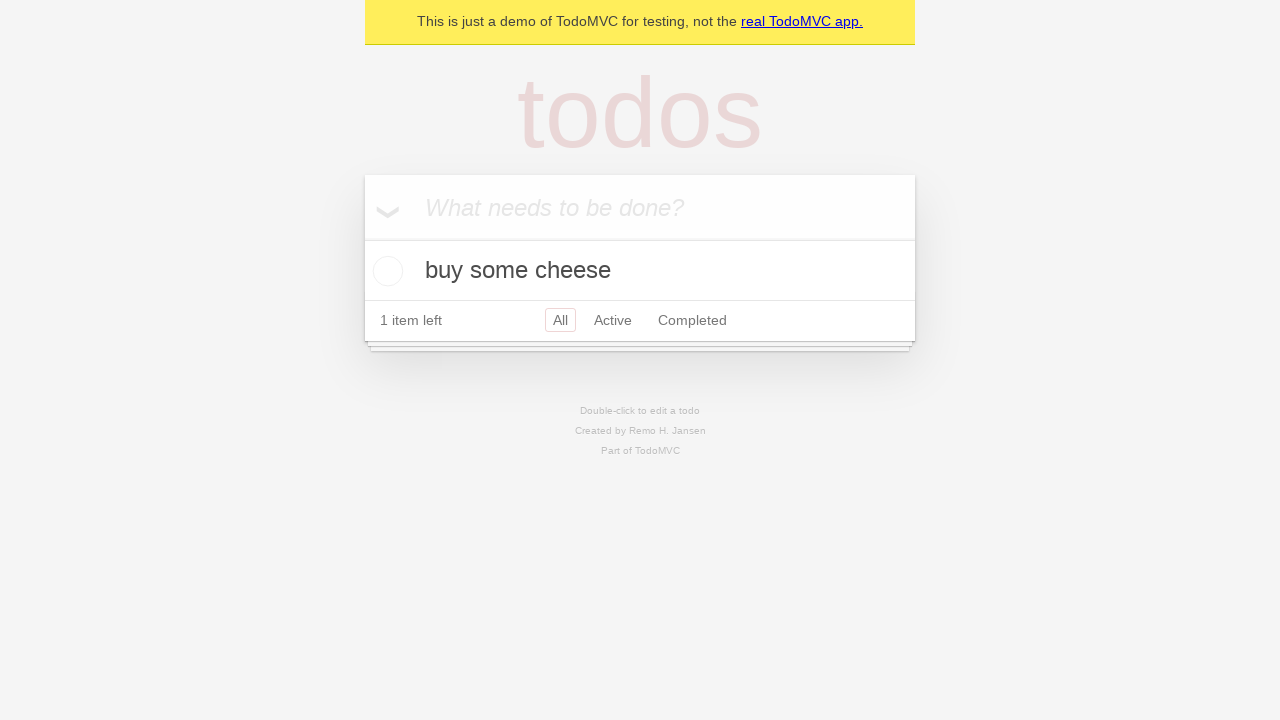

Filled new todo input with 'feed the cat' on internal:attr=[placeholder="What needs to be done?"i]
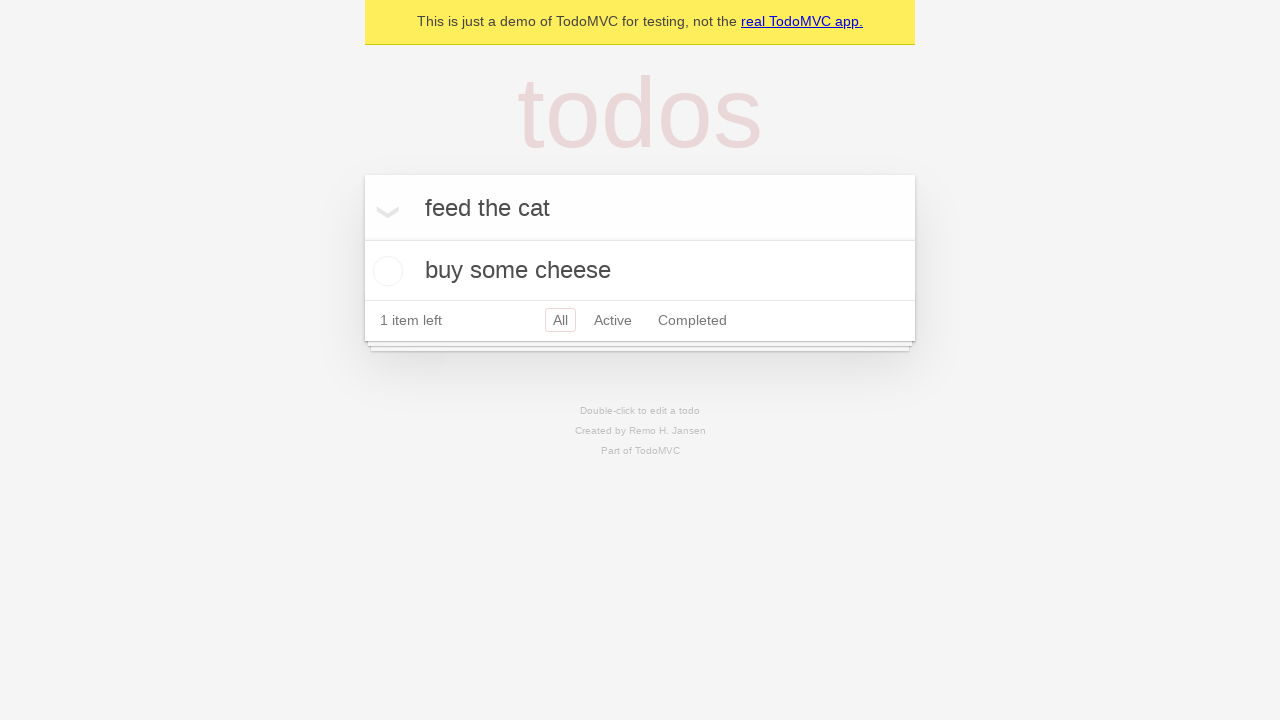

Pressed Enter to create todo 'feed the cat' on internal:attr=[placeholder="What needs to be done?"i]
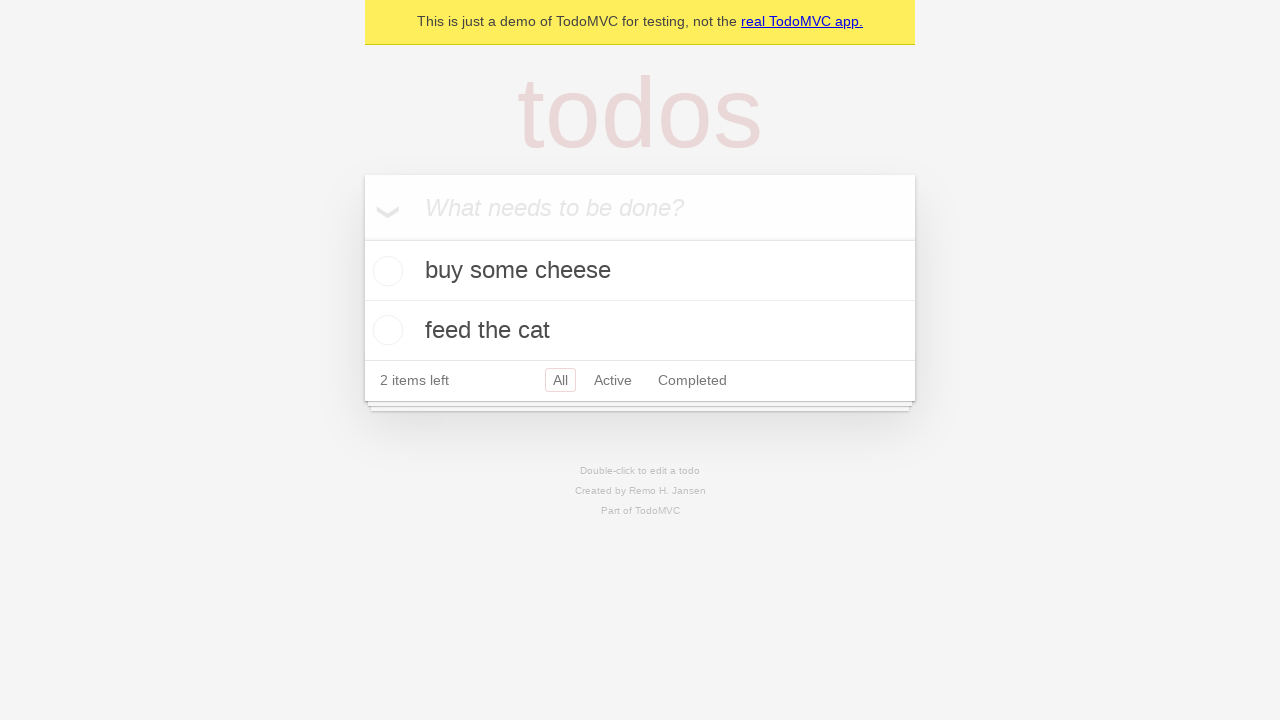

Filled new todo input with 'book a doctors appointment' on internal:attr=[placeholder="What needs to be done?"i]
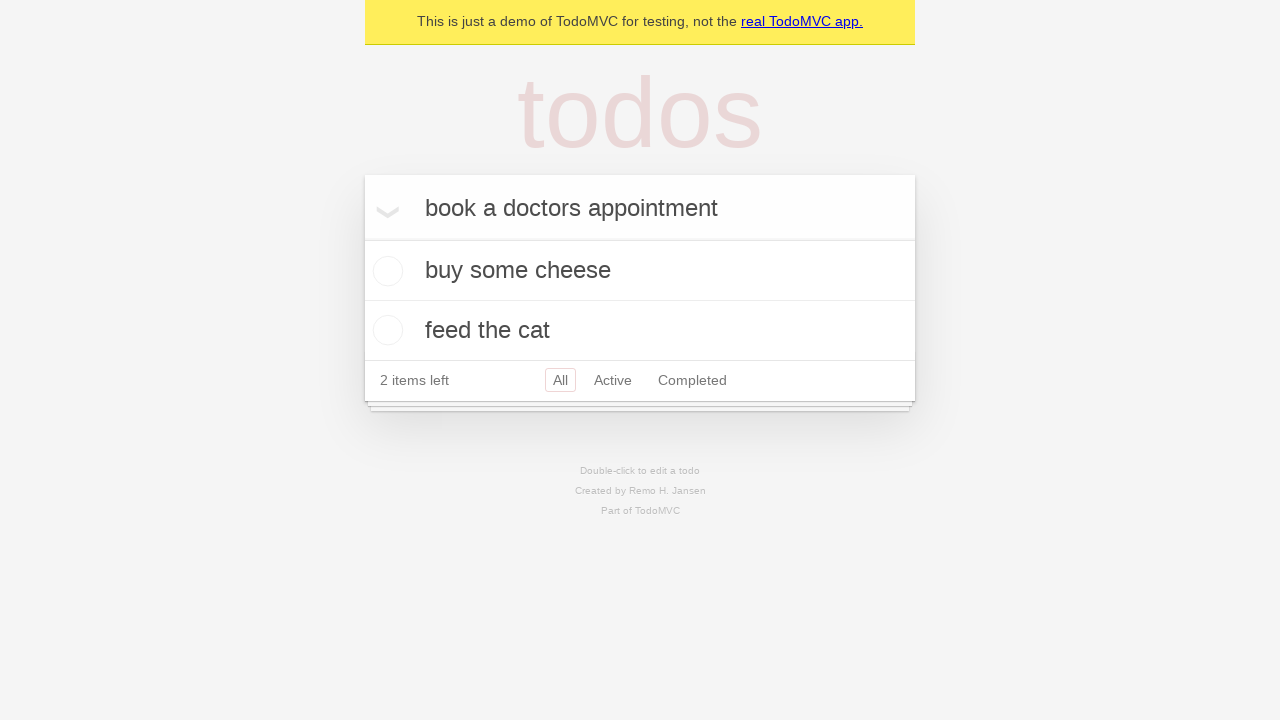

Pressed Enter to create todo 'book a doctors appointment' on internal:attr=[placeholder="What needs to be done?"i]
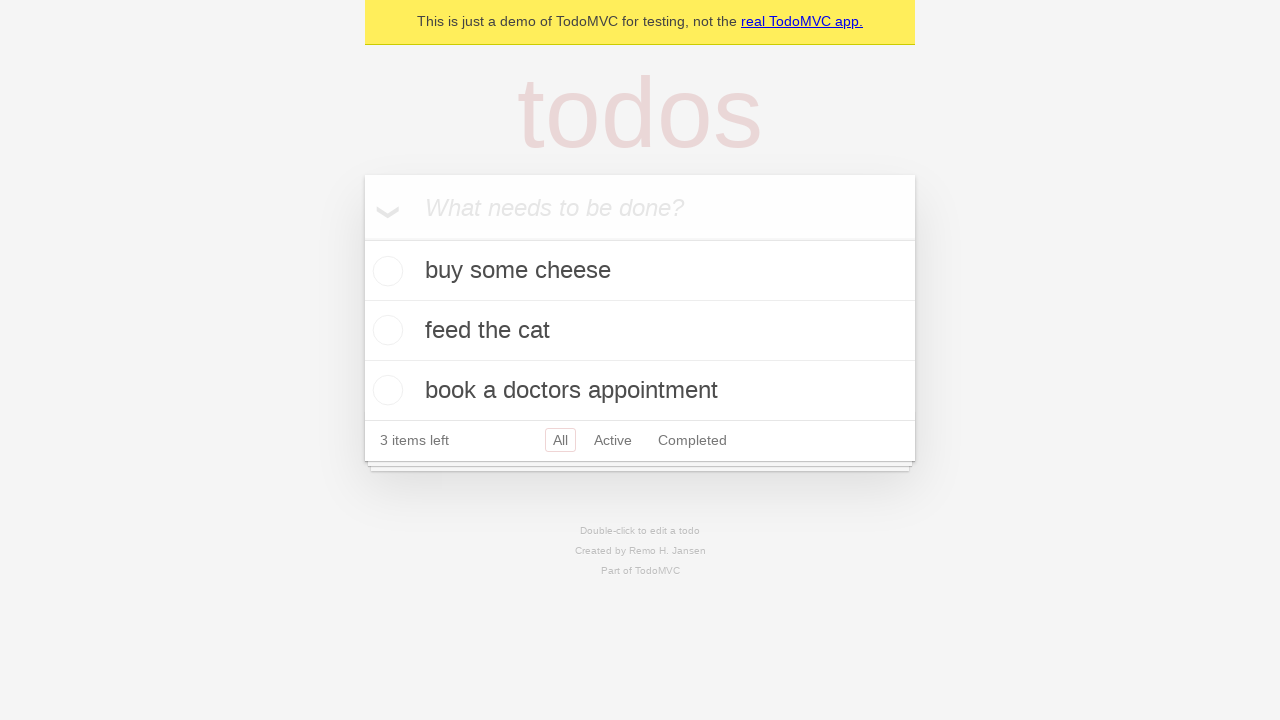

Waited for all 3 todo items to be created
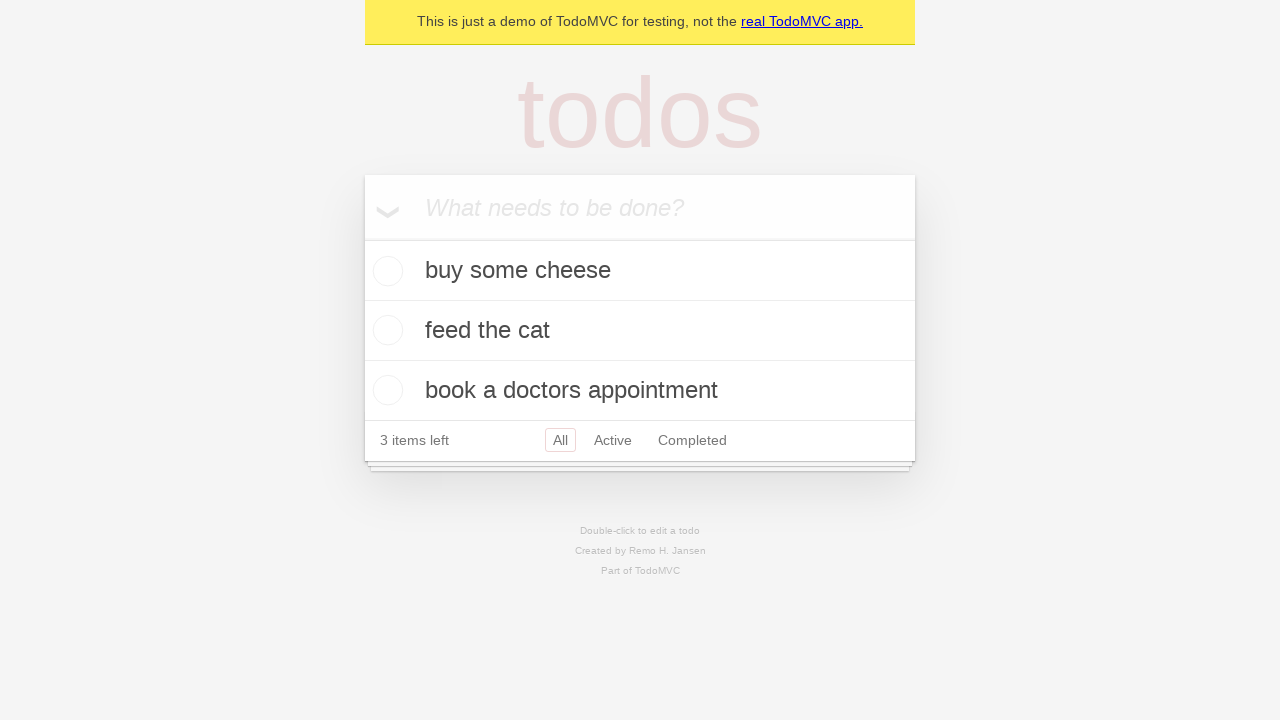

Double-clicked the second todo item to enter edit mode at (640, 331) on [data-testid='todo-item'] >> nth=1
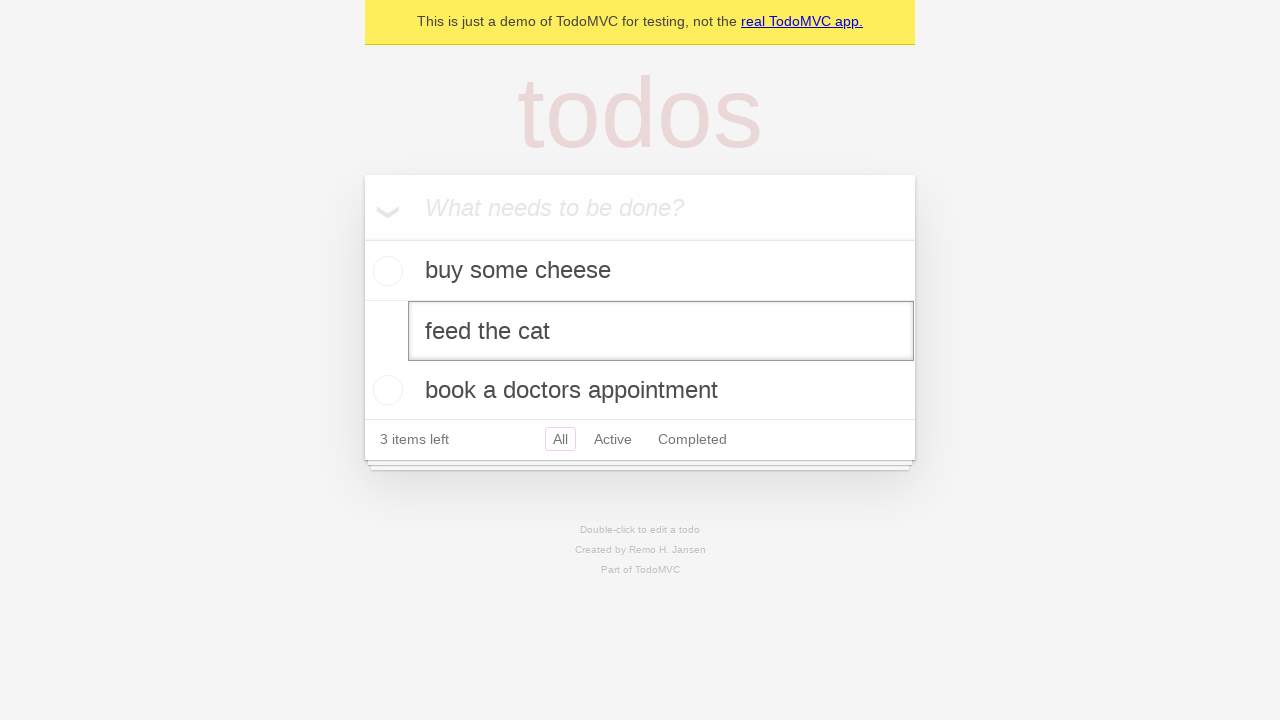

Filled edit textbox with 'buy some sausages' on [data-testid='todo-item'] >> nth=1 >> internal:role=textbox[name="Edit"i]
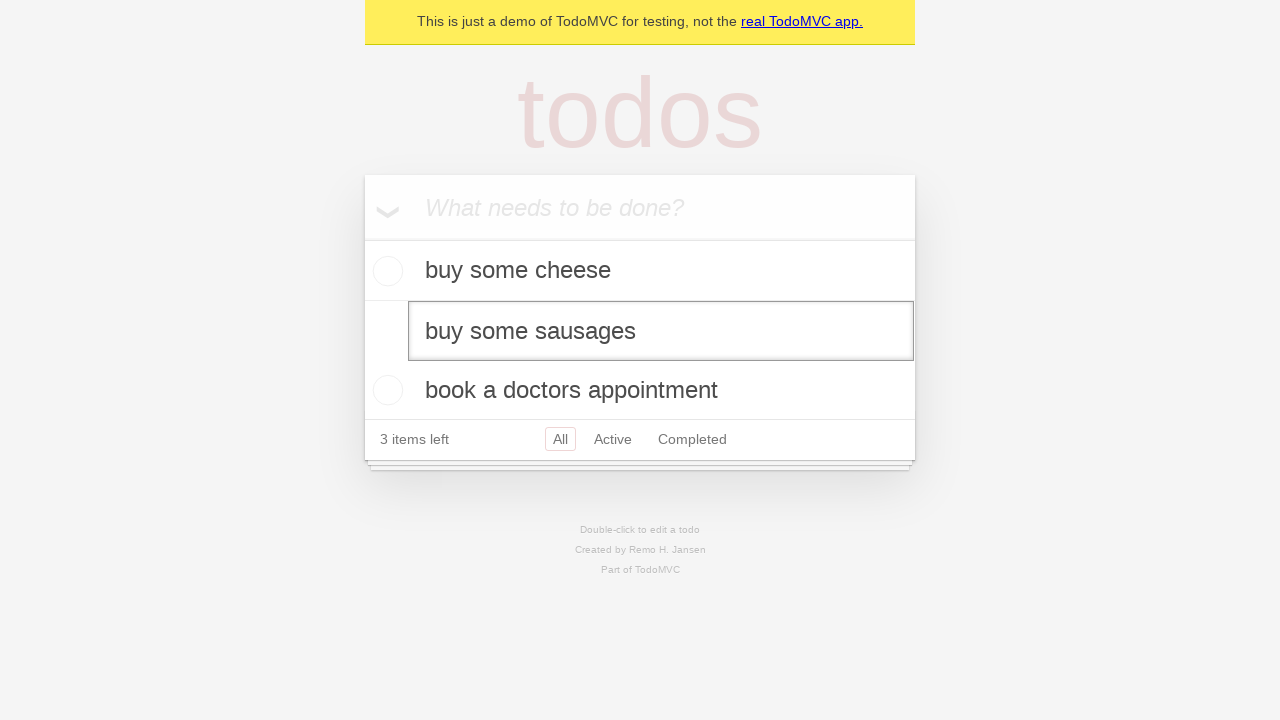

Dispatched blur event to save the edit
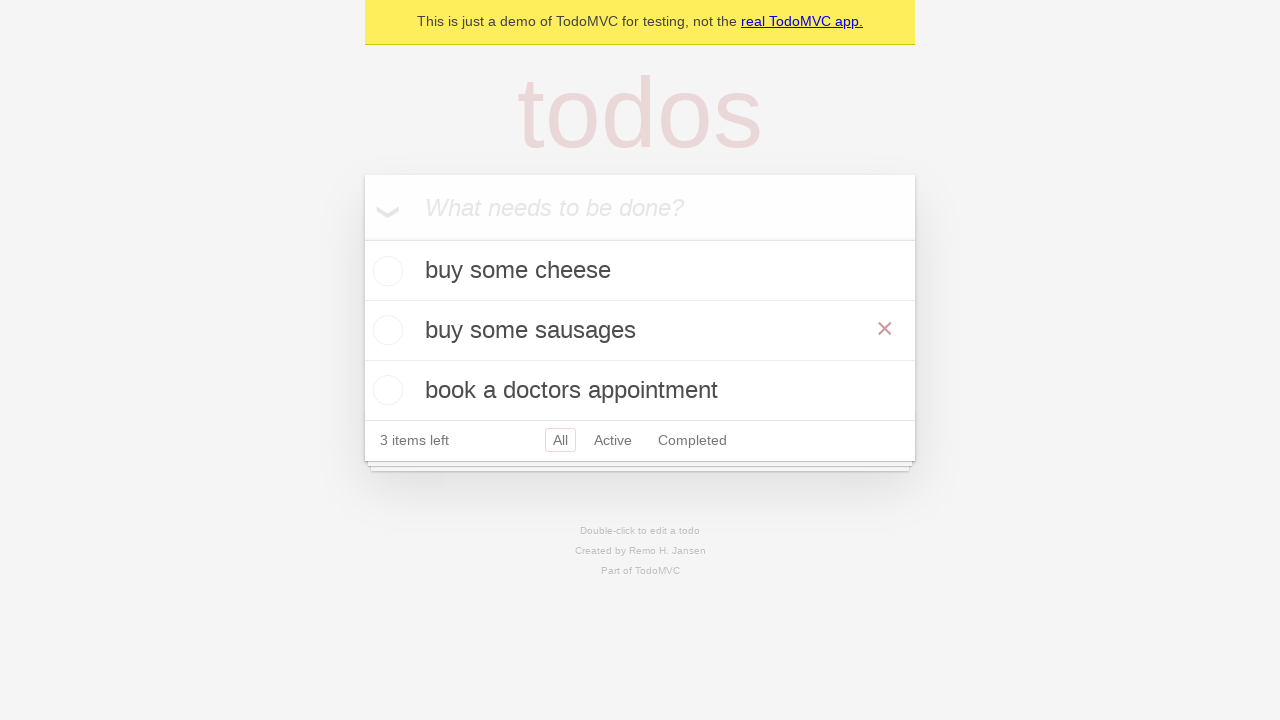

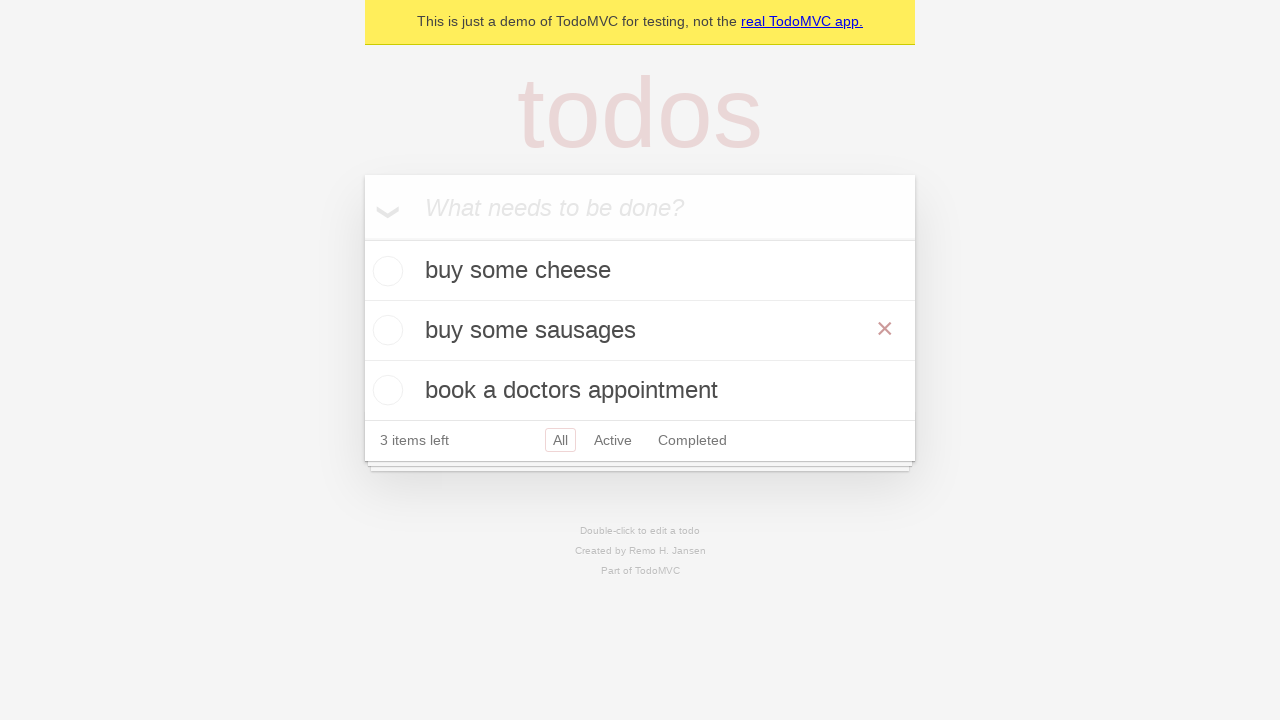